Tests file download functionality by navigating to the upload/download page and clicking the download button

Starting URL: https://demoqa.com/

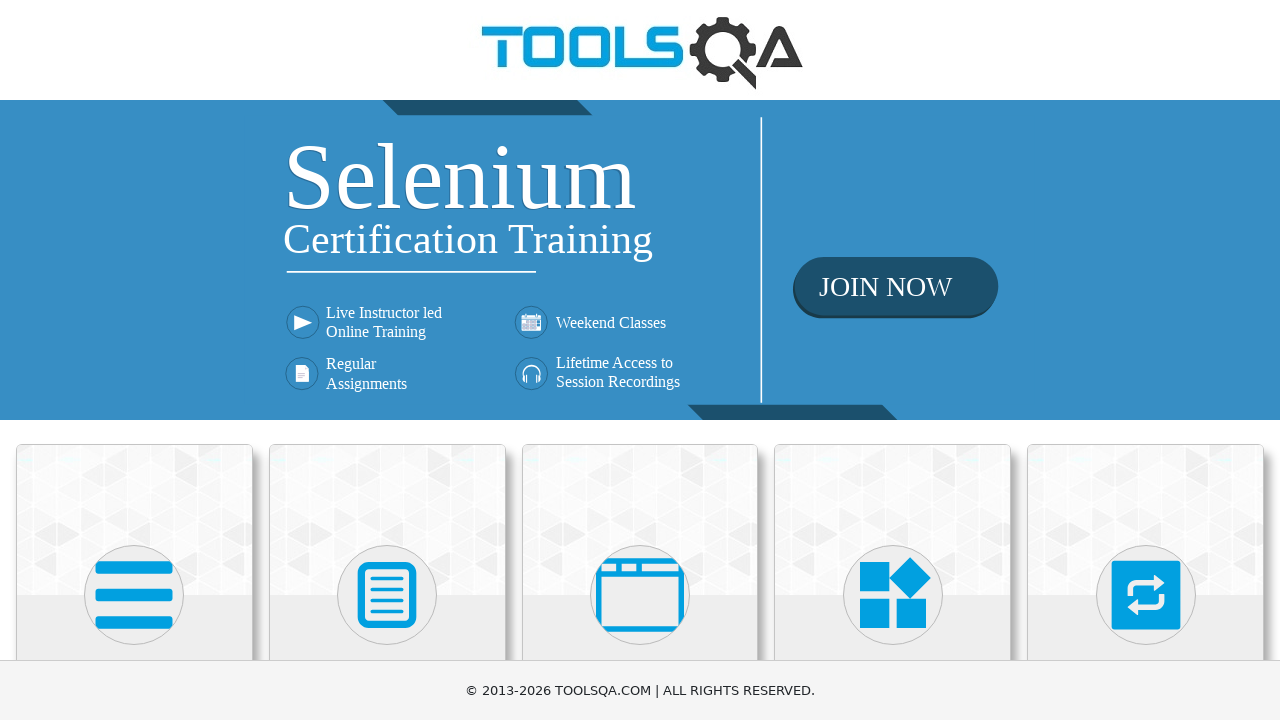

Clicked Elements card on home page at (134, 360) on text=Elements
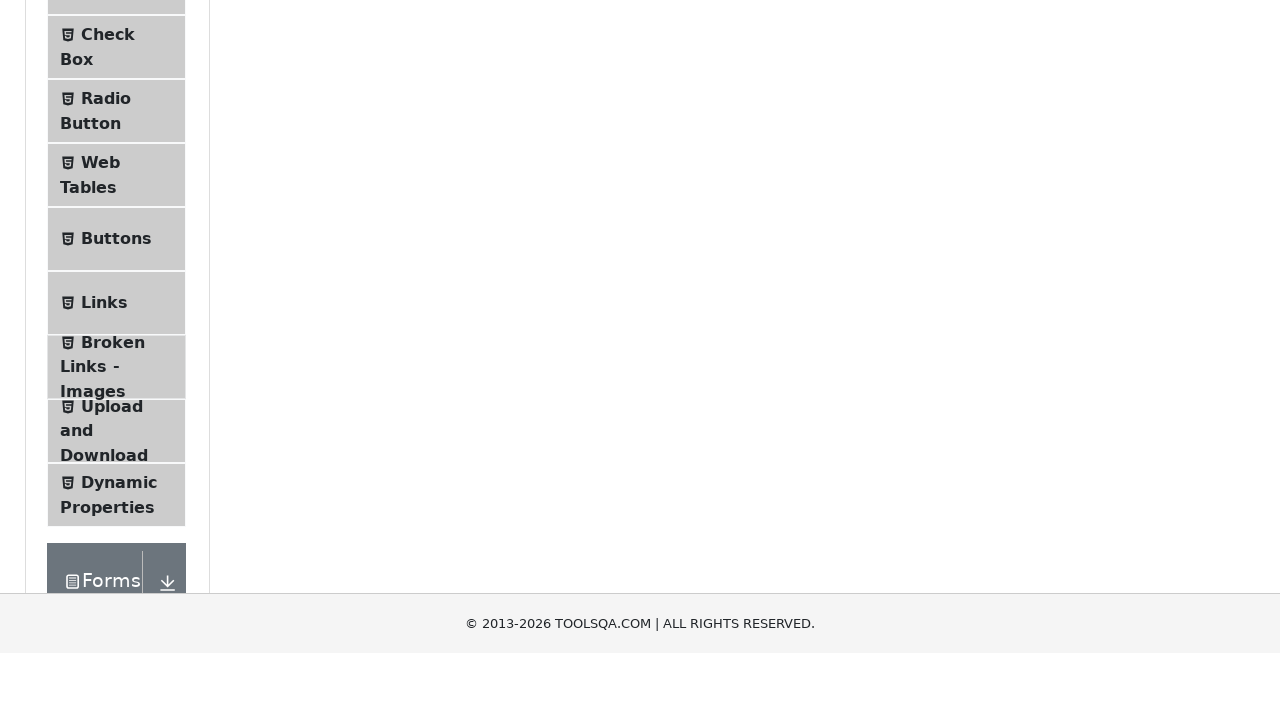

Elements page loaded with Upload and Download option visible
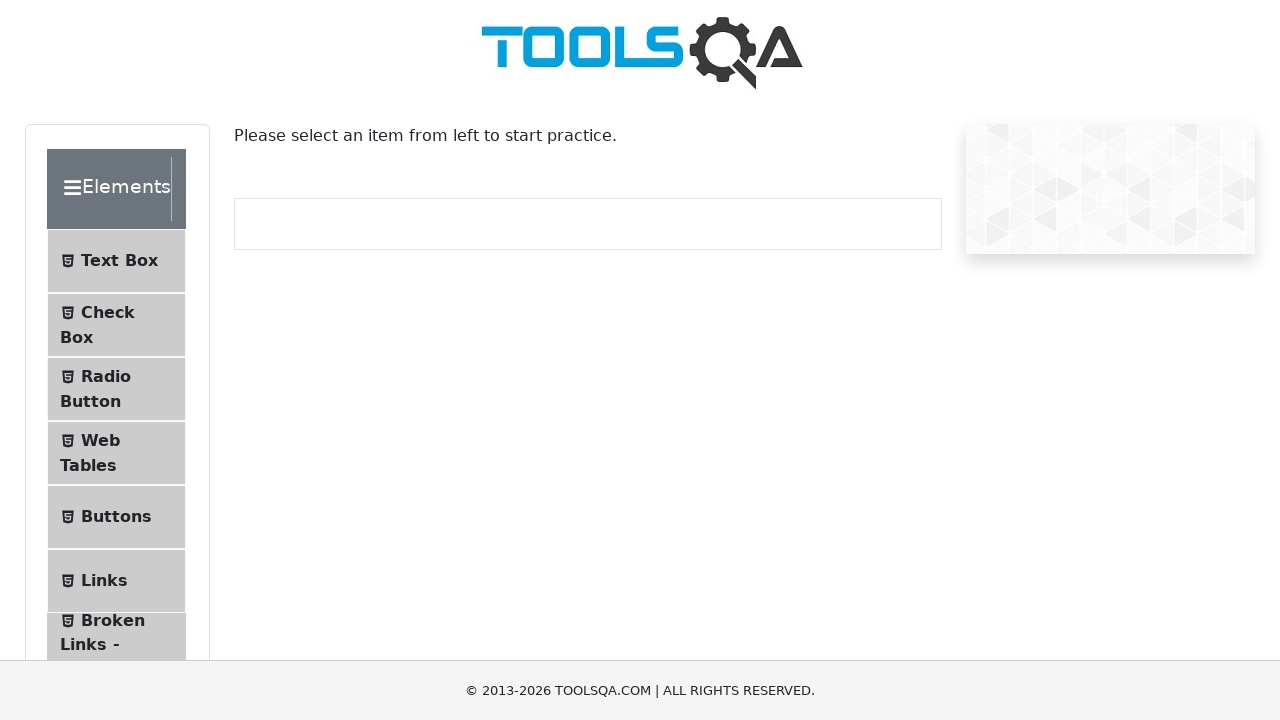

Clicked Upload and Download option at (112, 335) on text=Upload and Download
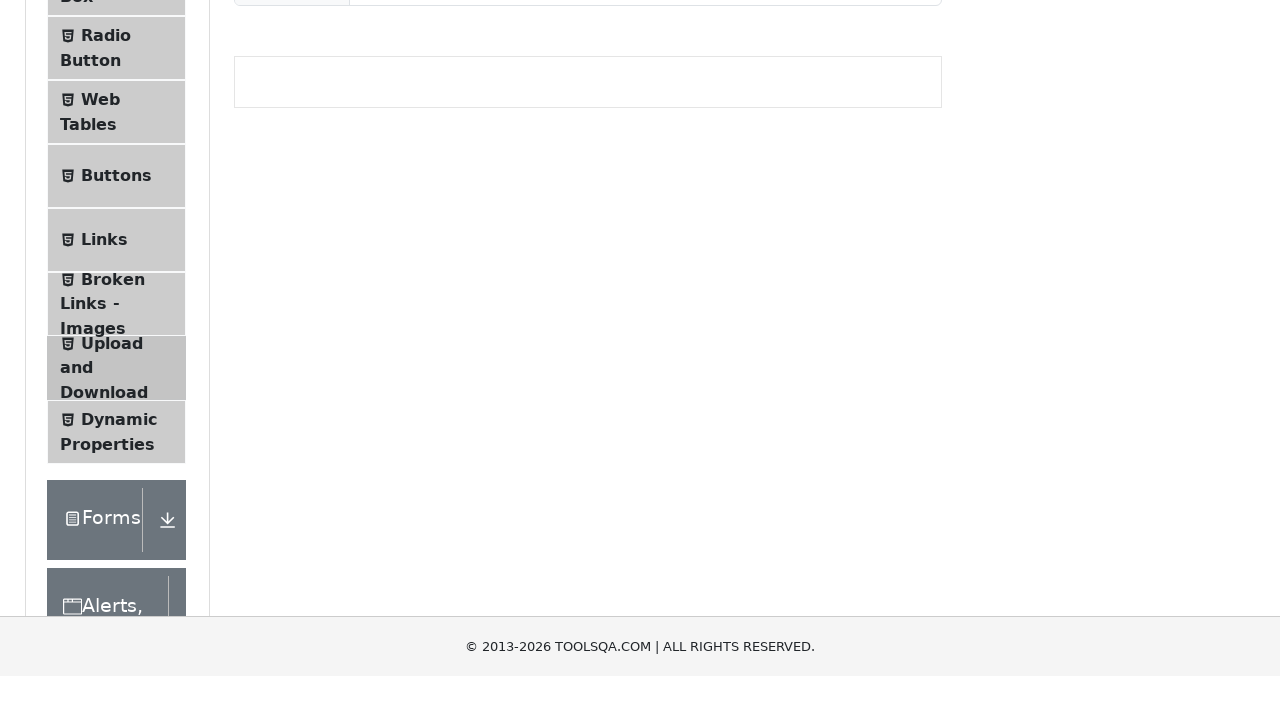

Upload/Download page loaded with download button visible
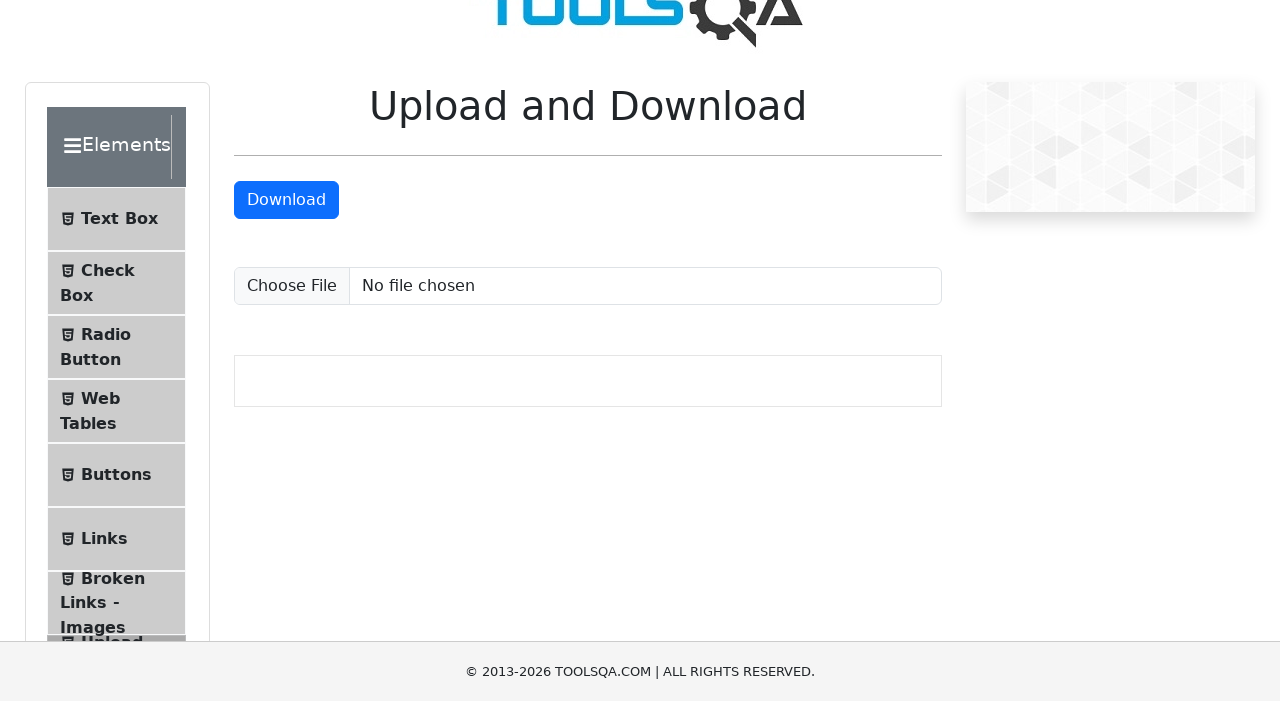

Clicked download button and started download handling at (286, 219) on #downloadButton
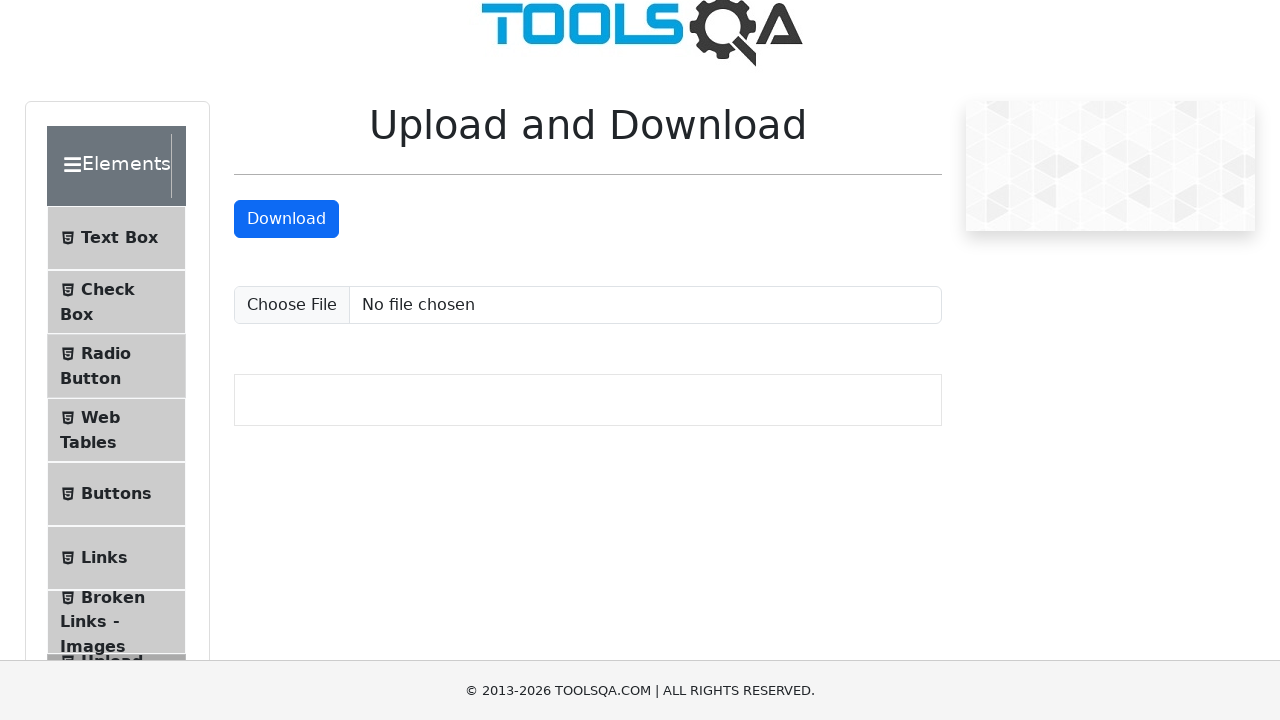

Download object retrieved from download handler
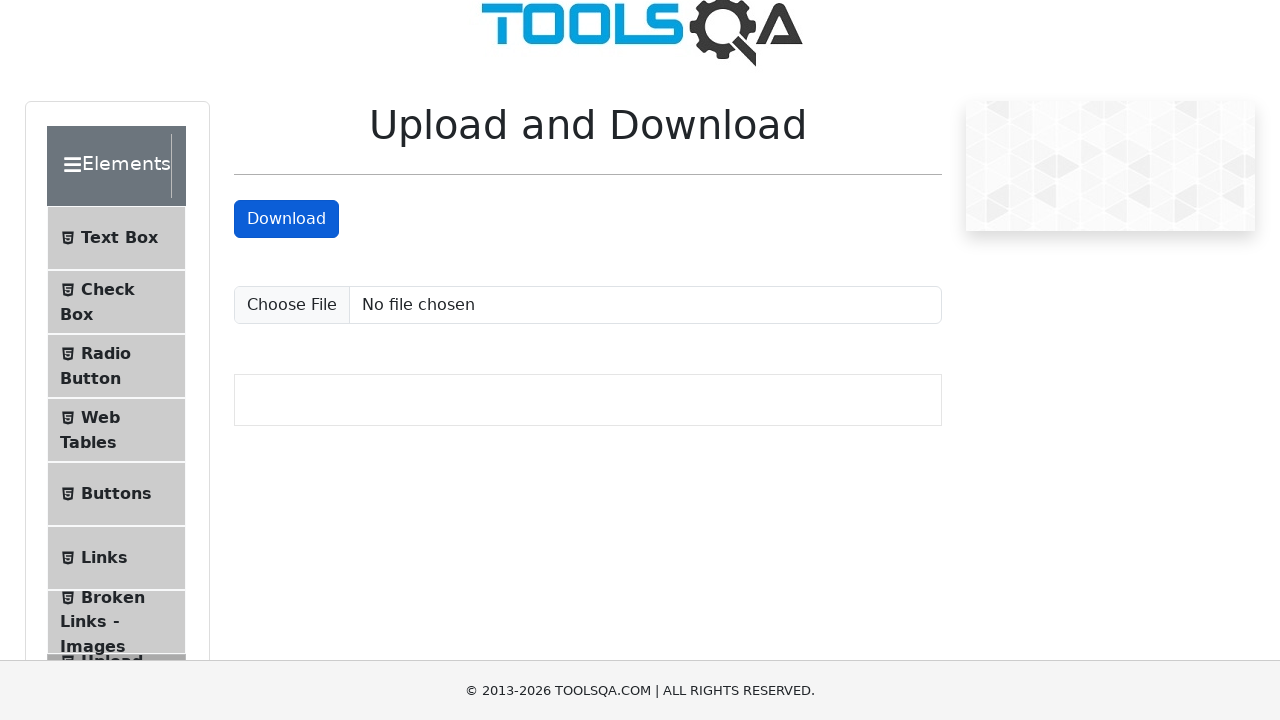

File download completed successfully
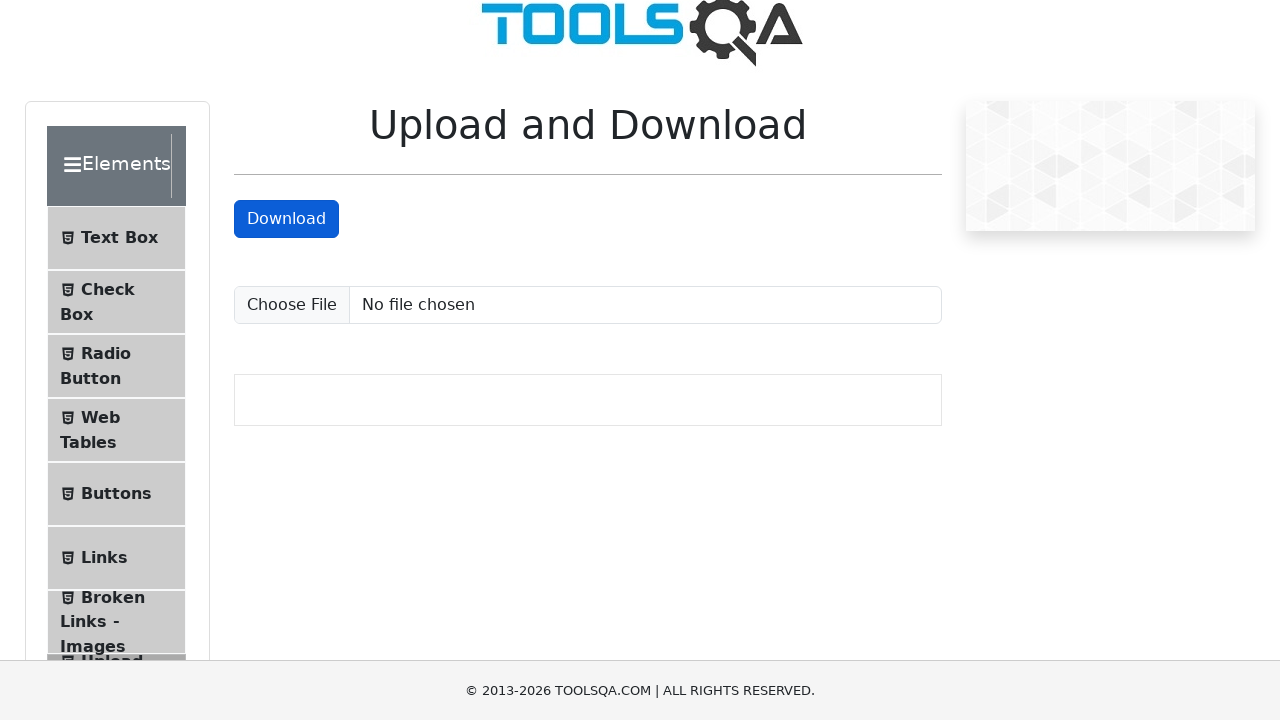

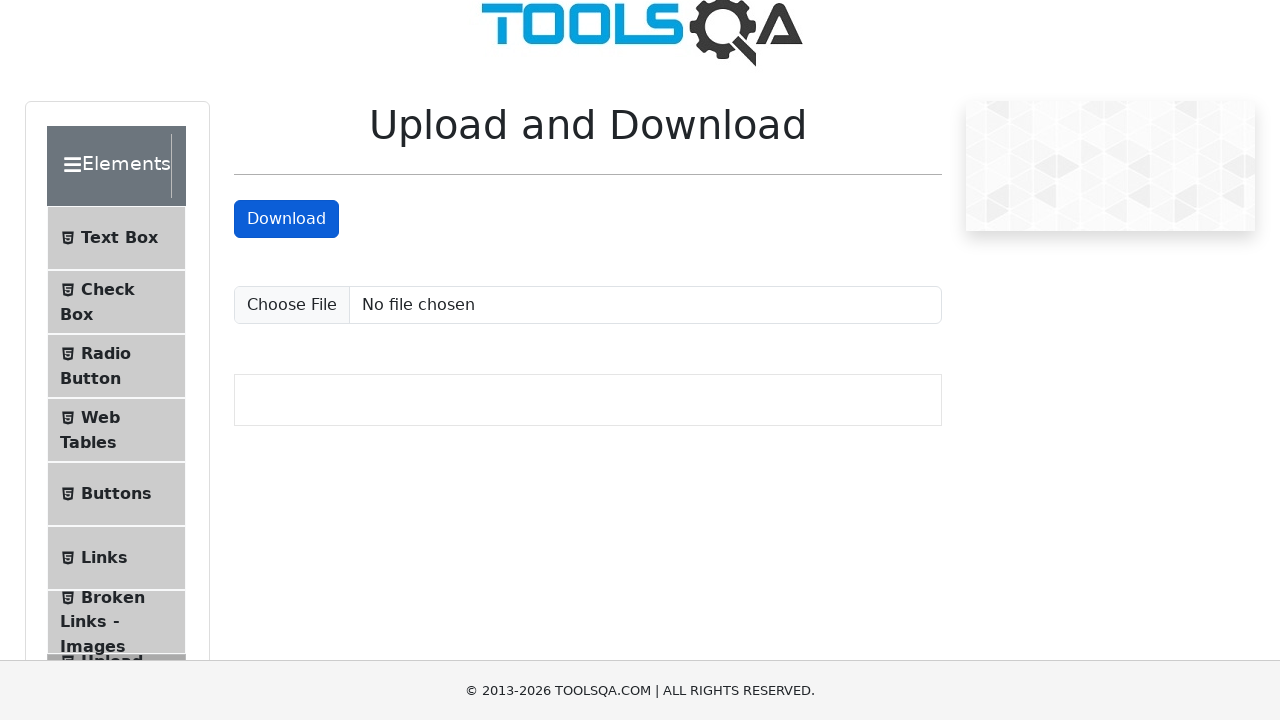